Handles JavaScript alerts and retrieves the text from the second alert before accepting it

Starting URL: https://pib.gov.in/indexd.aspx?reg=3&lang=1

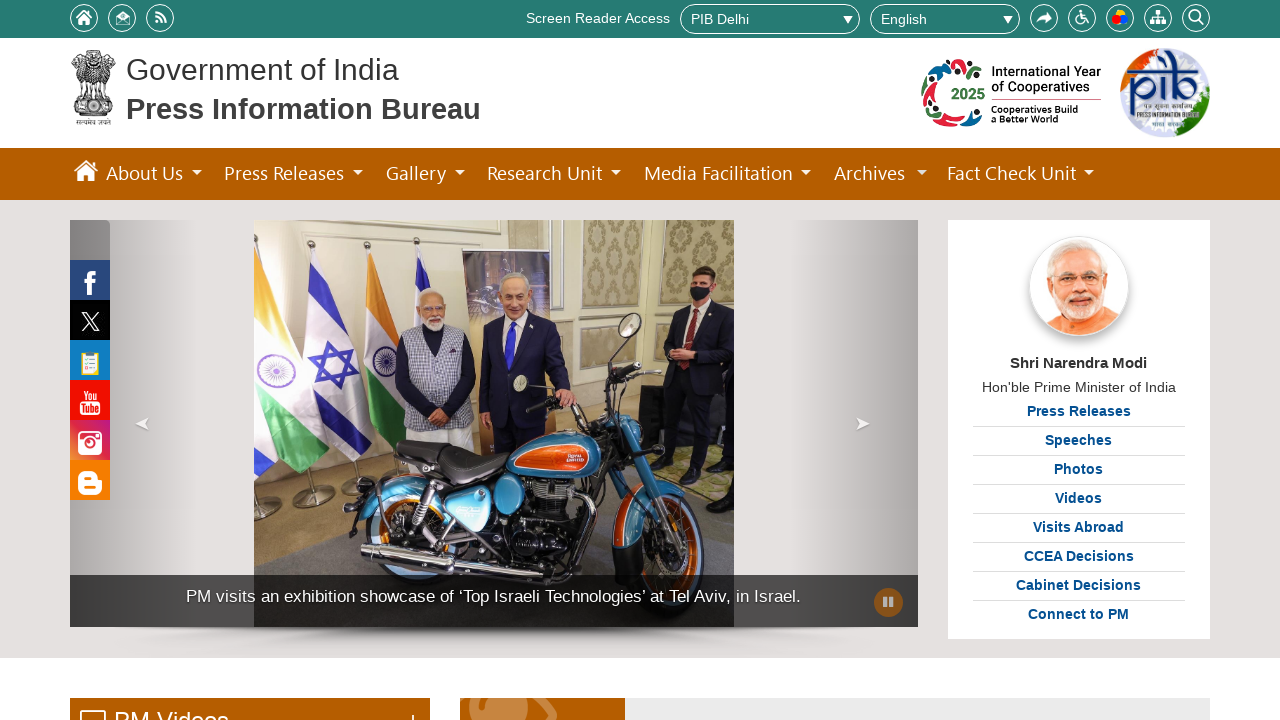

Set up dialog handler to capture and accept JavaScript alerts
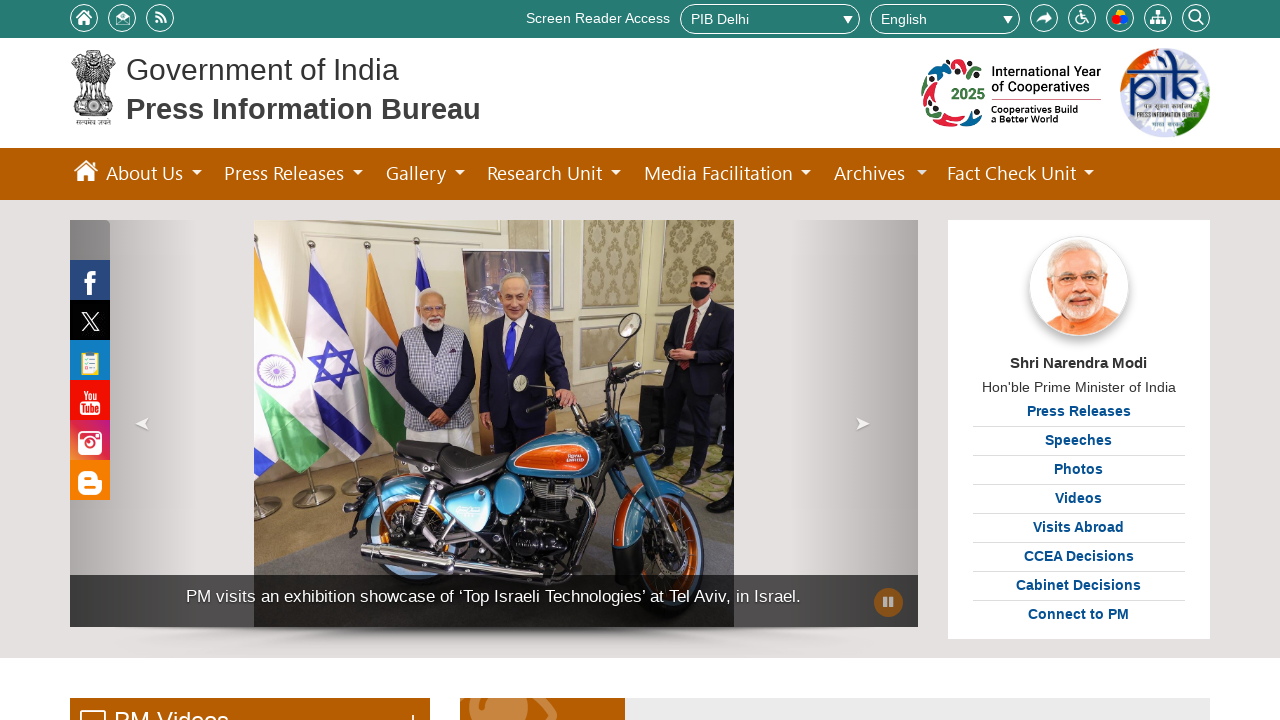

Scrolled page to bottom
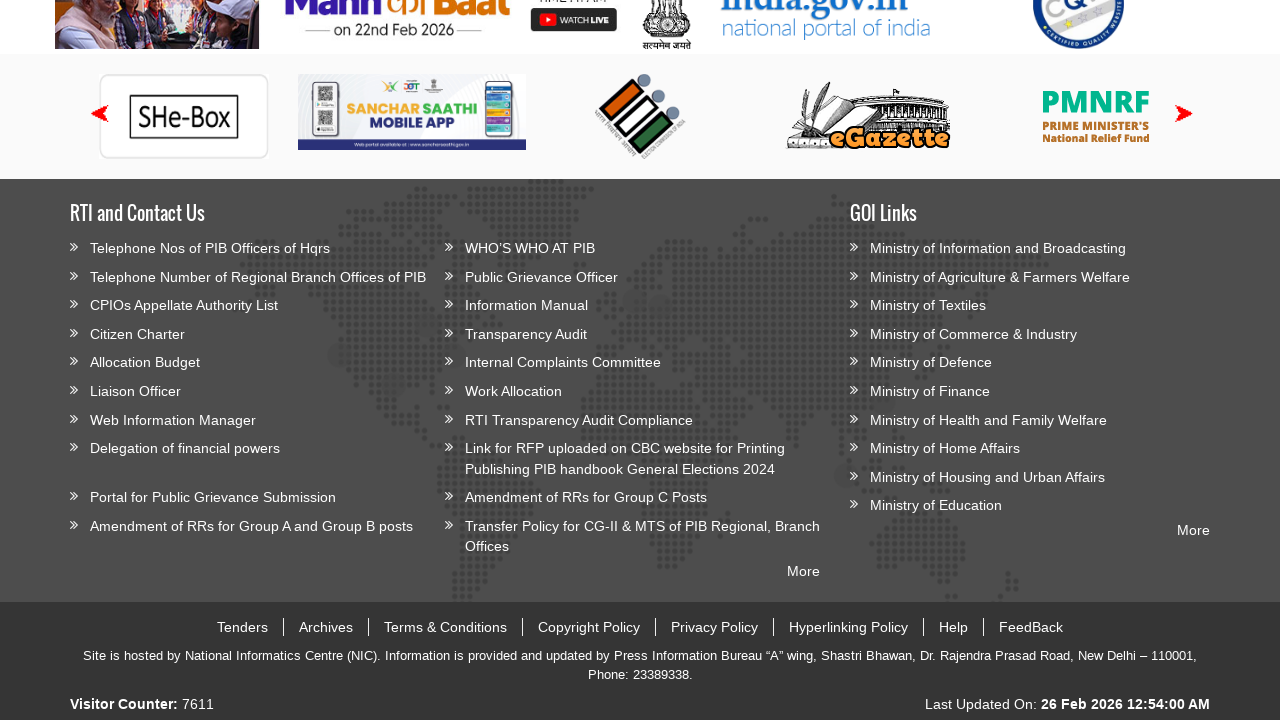

Clicked on Ministry of Home Affairs link, triggering JavaScript alerts at (1030, 448) on xpath=//a[text()='Ministry of Home Affairs']
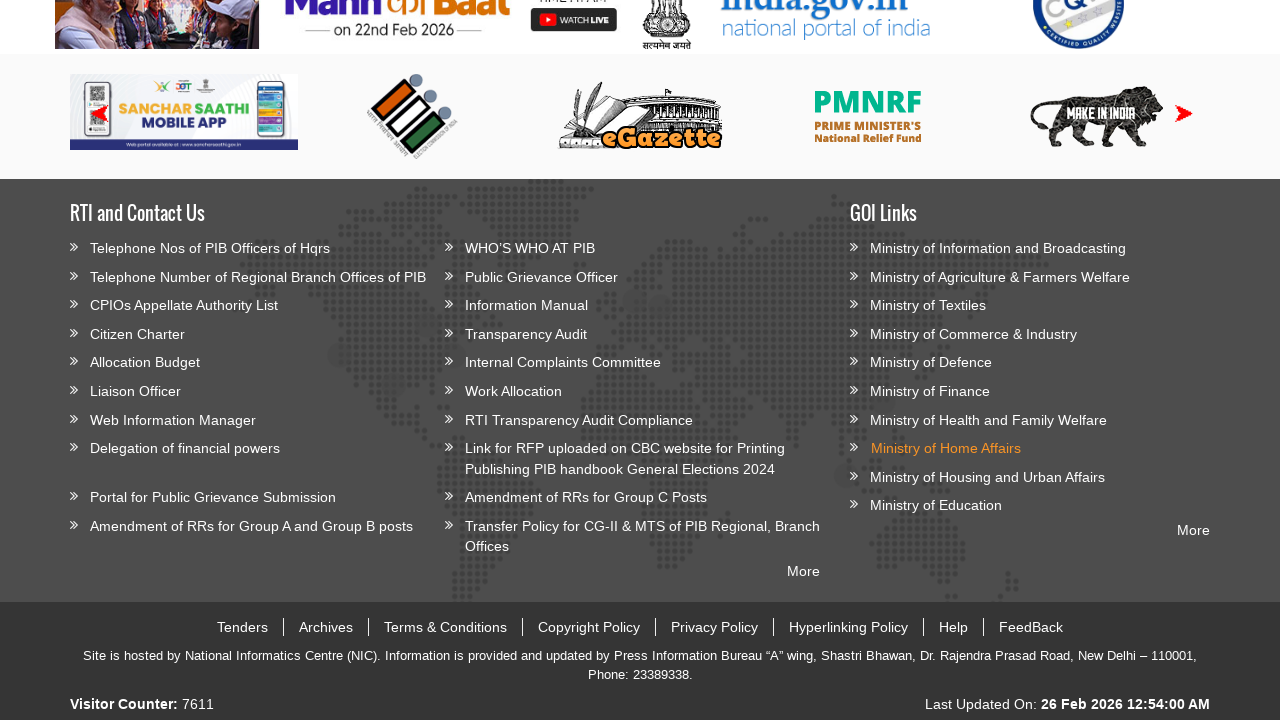

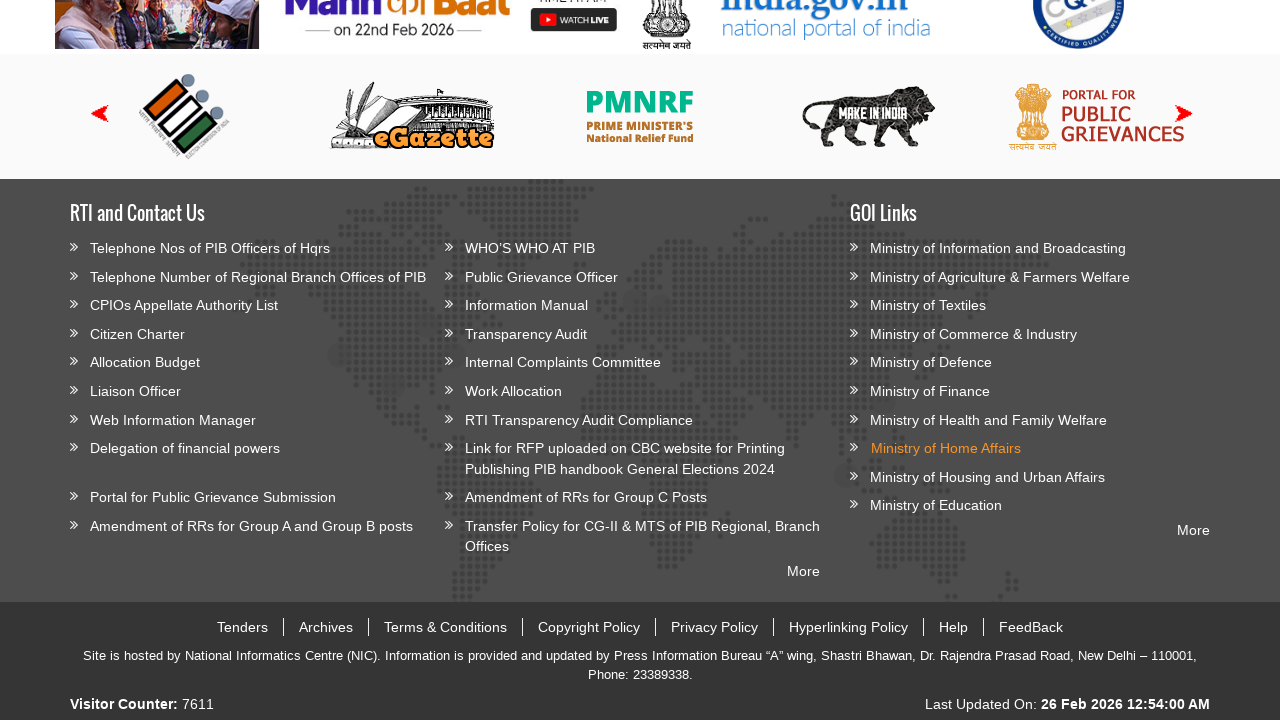